Tests jQuery UI modal dialog functionality by navigating to the modal form demo, switching to the iframe, and adding multiple users through the create user form dialog.

Starting URL: https://jqueryui.com/dialog/#default

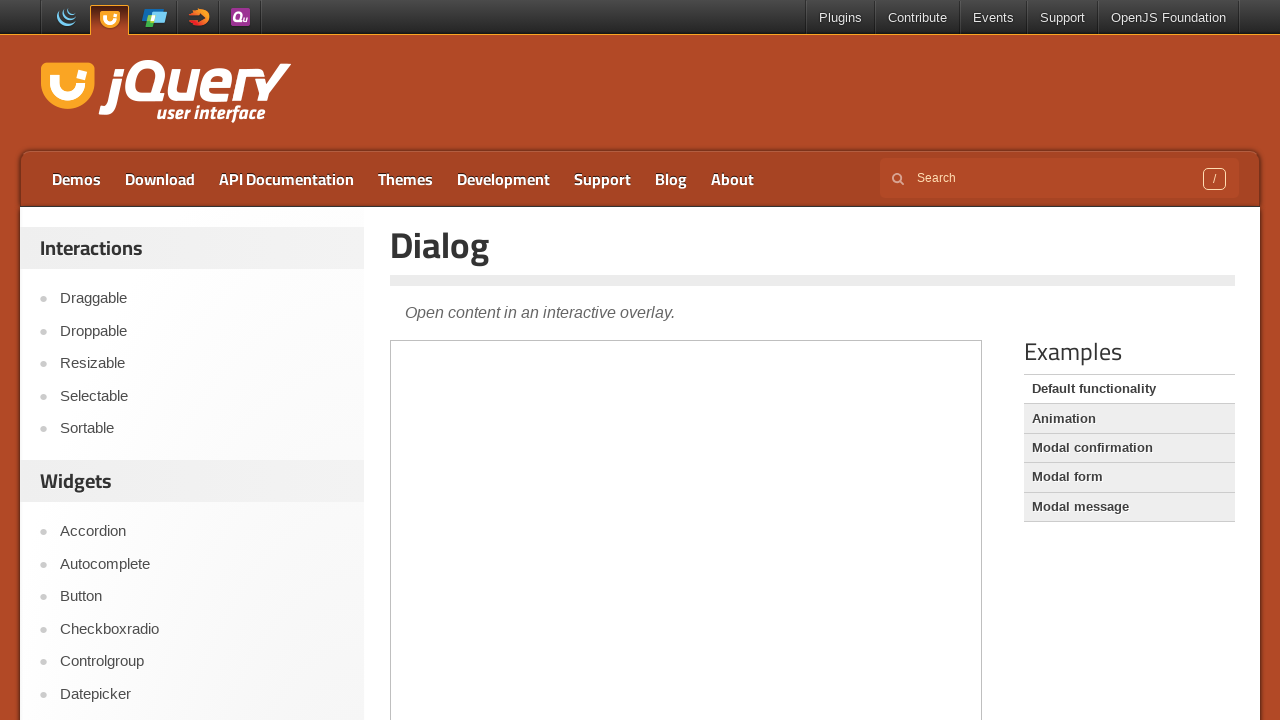

Clicked on 'Modal form' link to navigate to modal dialog demo at (1129, 477) on xpath=//a[contains(text(),'Modal f')]
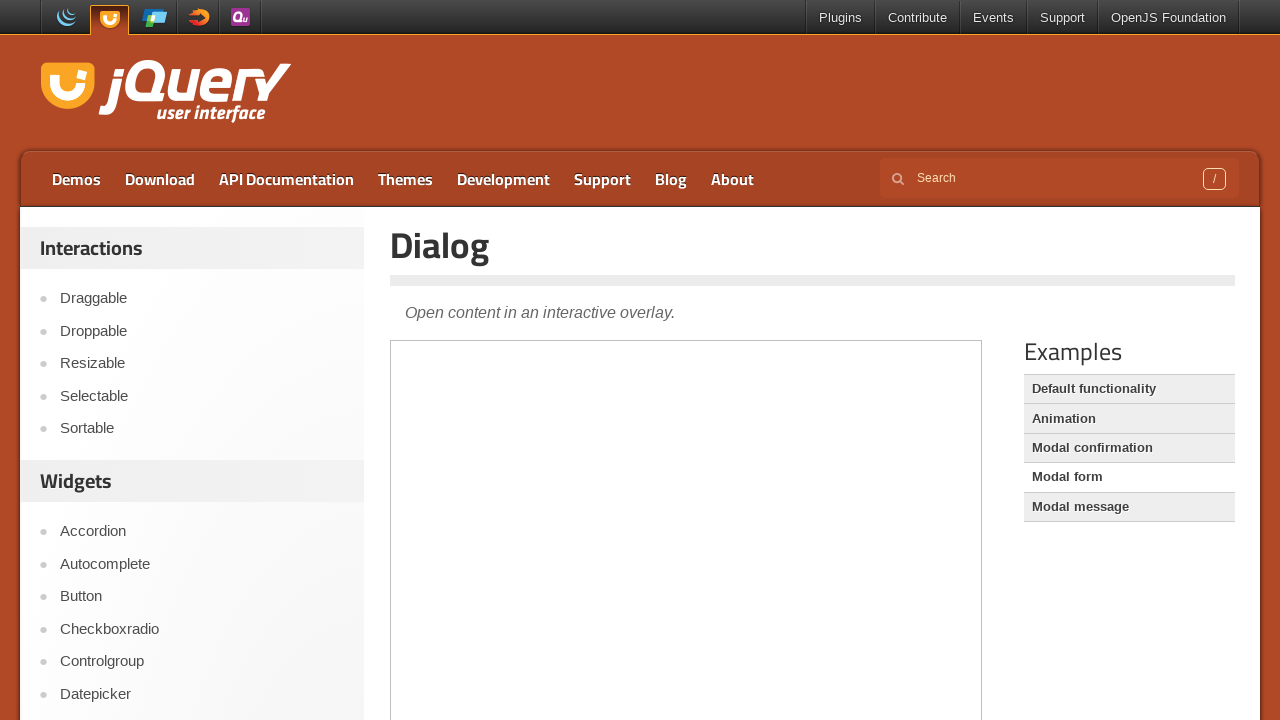

Demo frame loaded
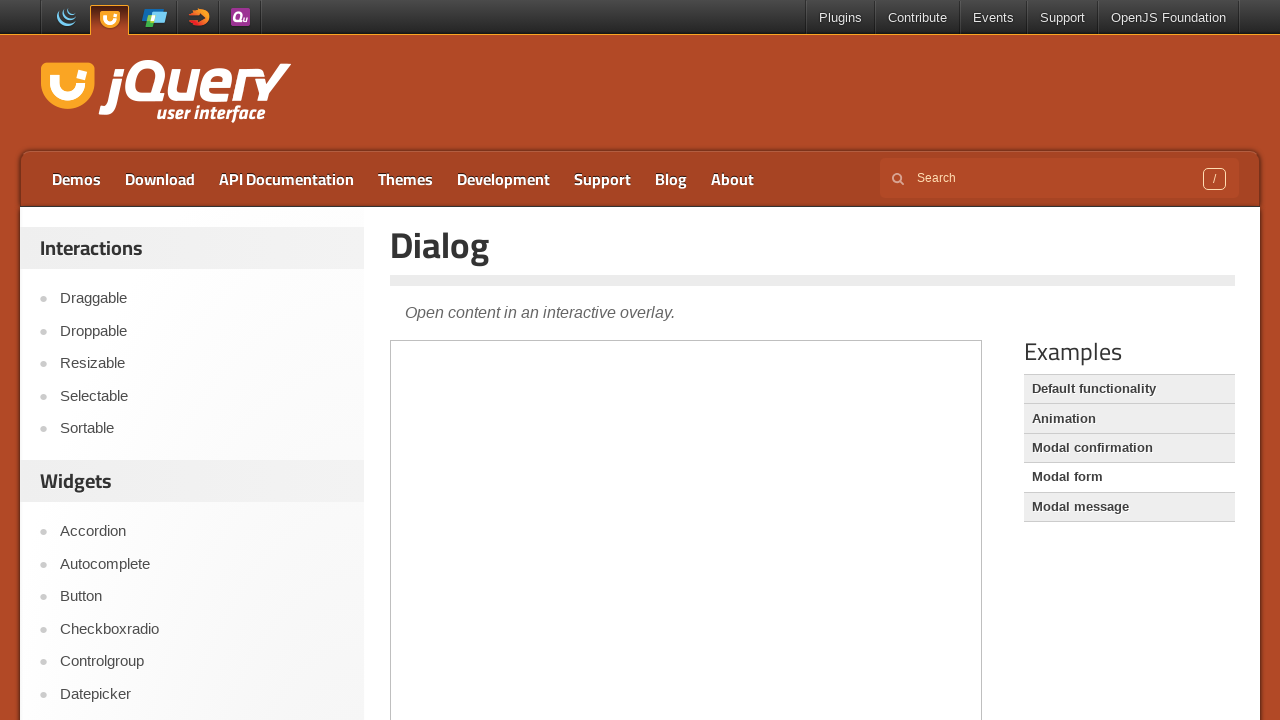

Switched to iframe containing the modal dialog demo
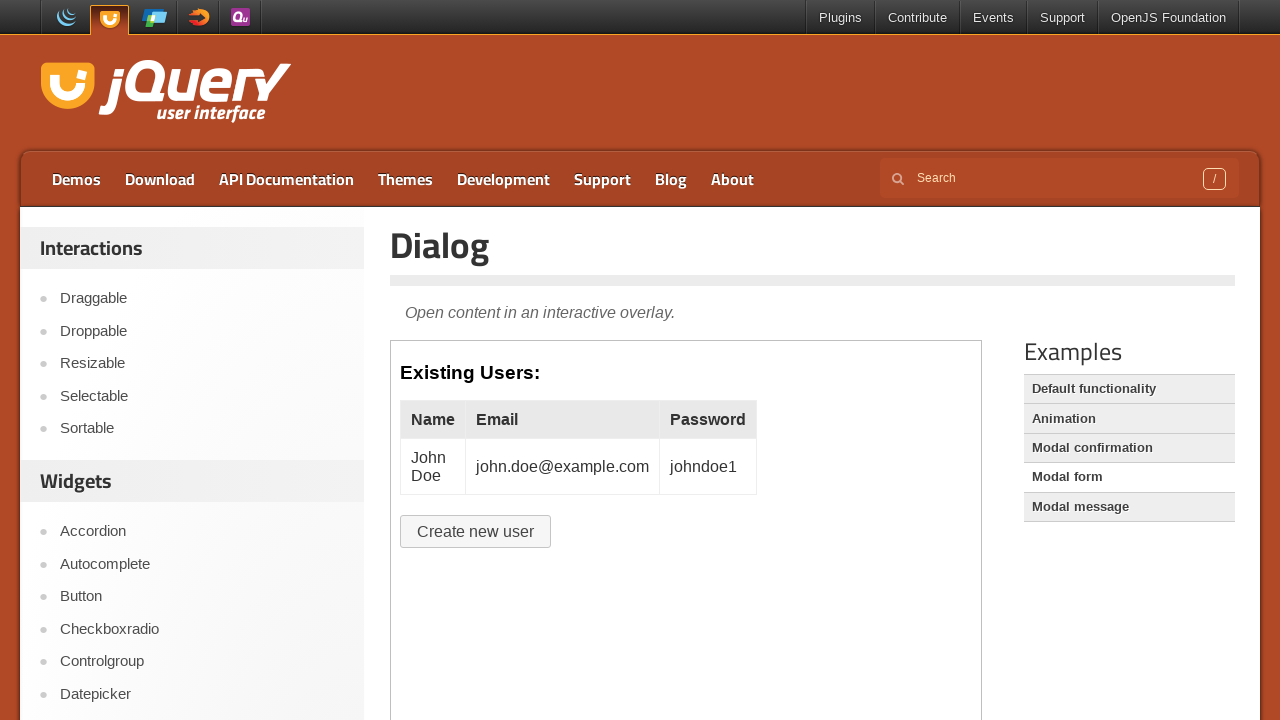

Waited for demo content to load
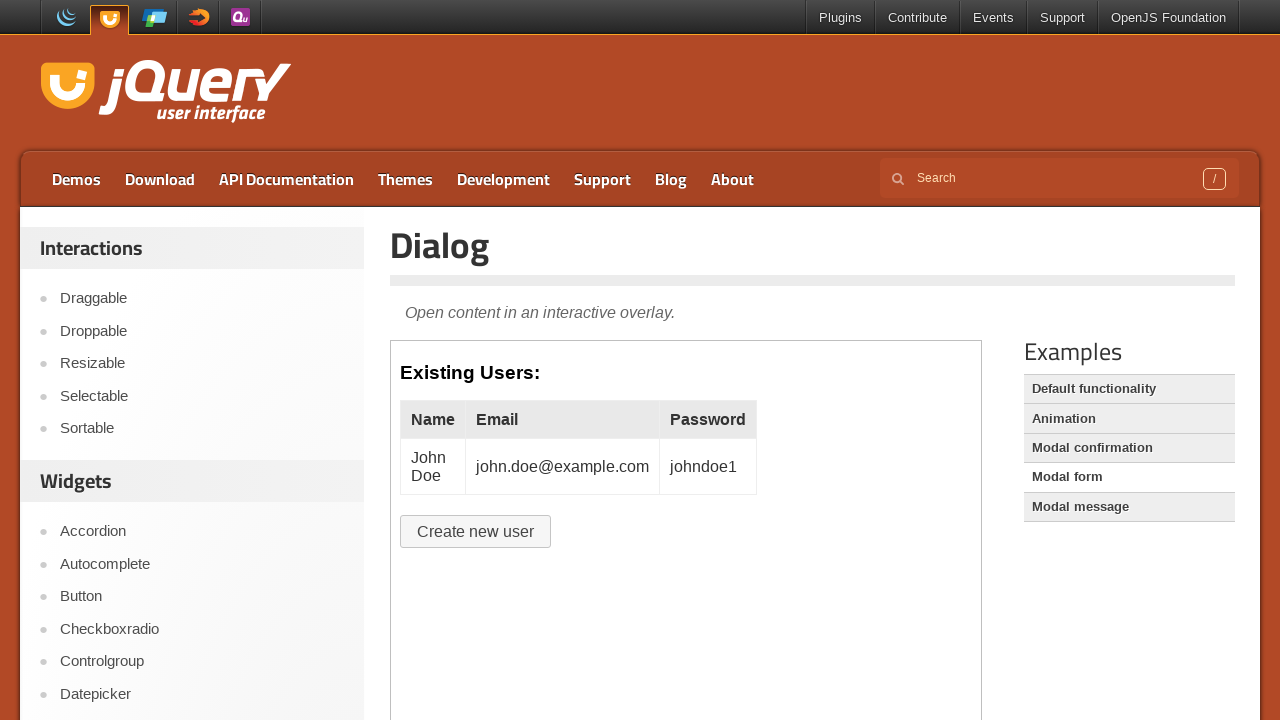

Retrieved heading text: Existing Users:
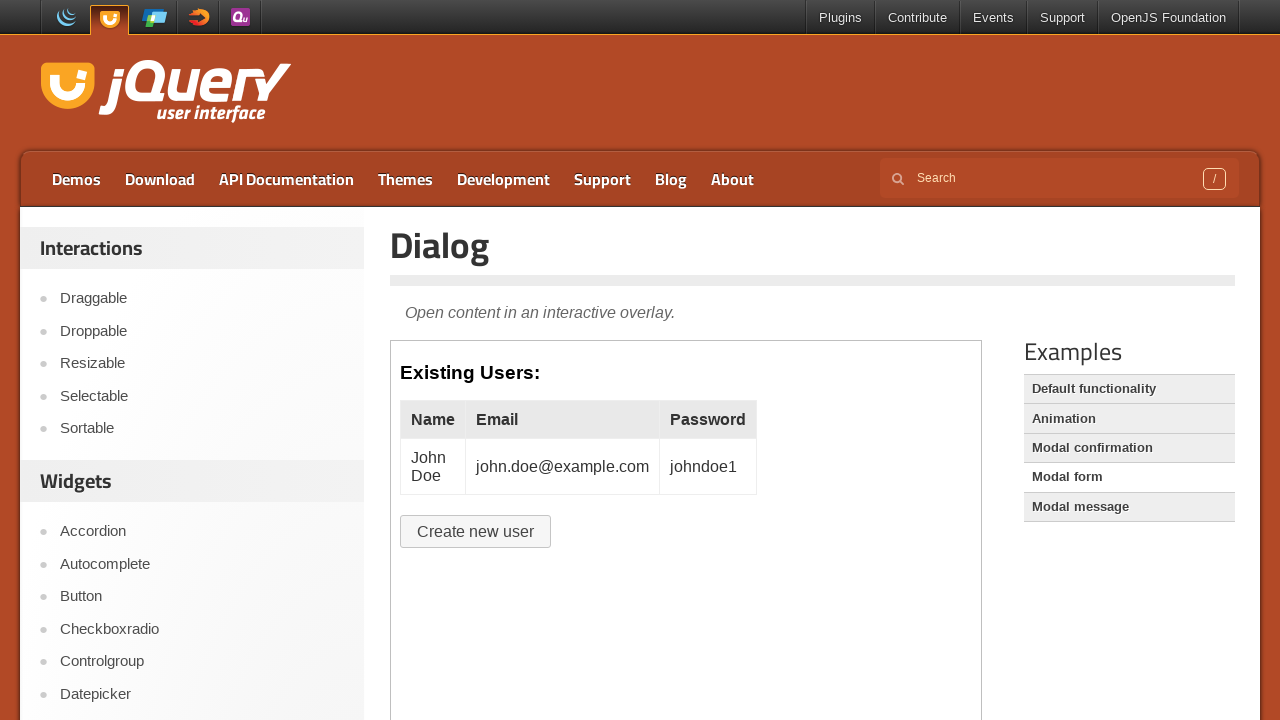

Clicked 'Create User' button to open dialog for first user at (476, 532) on .demo-frame >> nth=0 >> internal:control=enter-frame >> #create-user
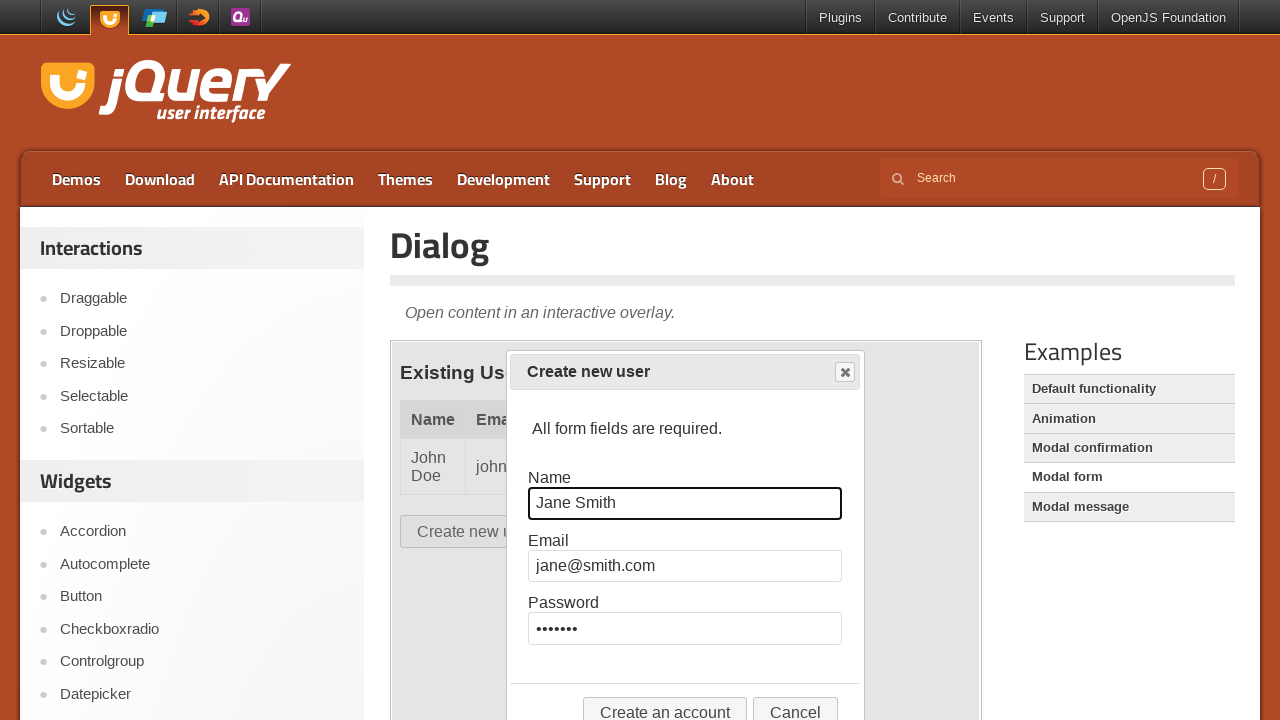

Cleared name field on .demo-frame >> nth=0 >> internal:control=enter-frame >> #name
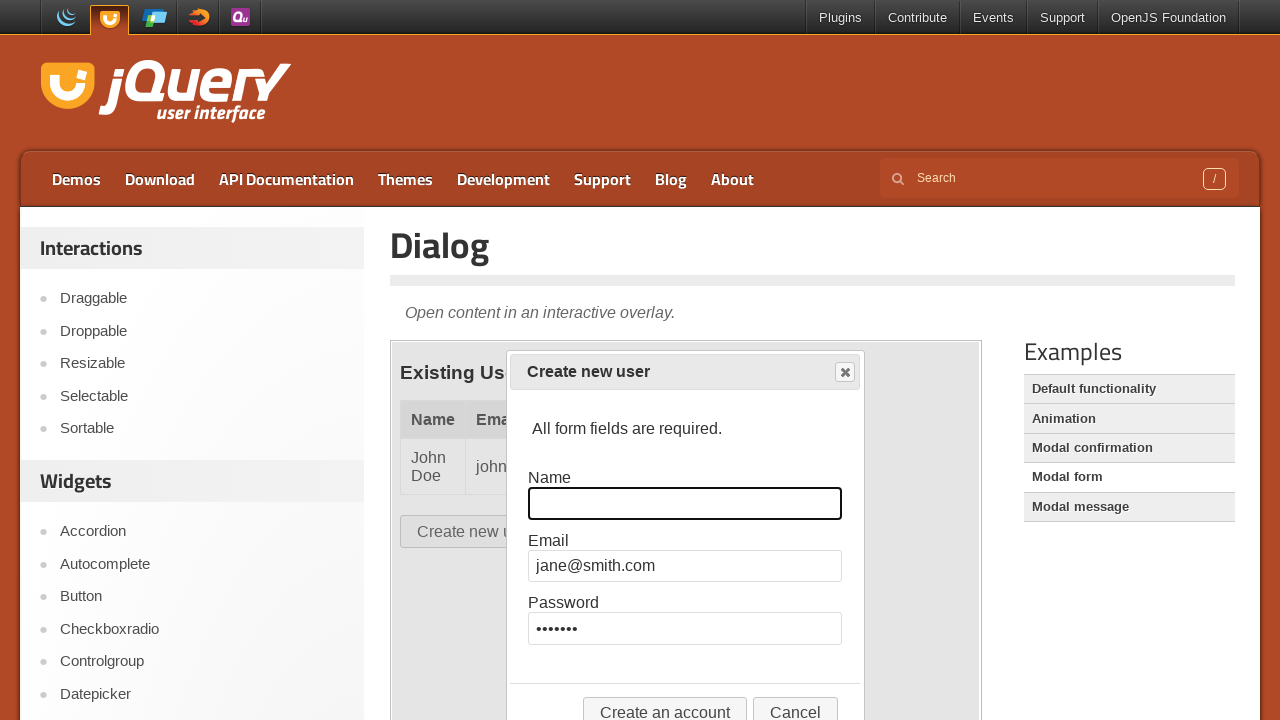

Filled name field with 'Jon' on .demo-frame >> nth=0 >> internal:control=enter-frame >> #name
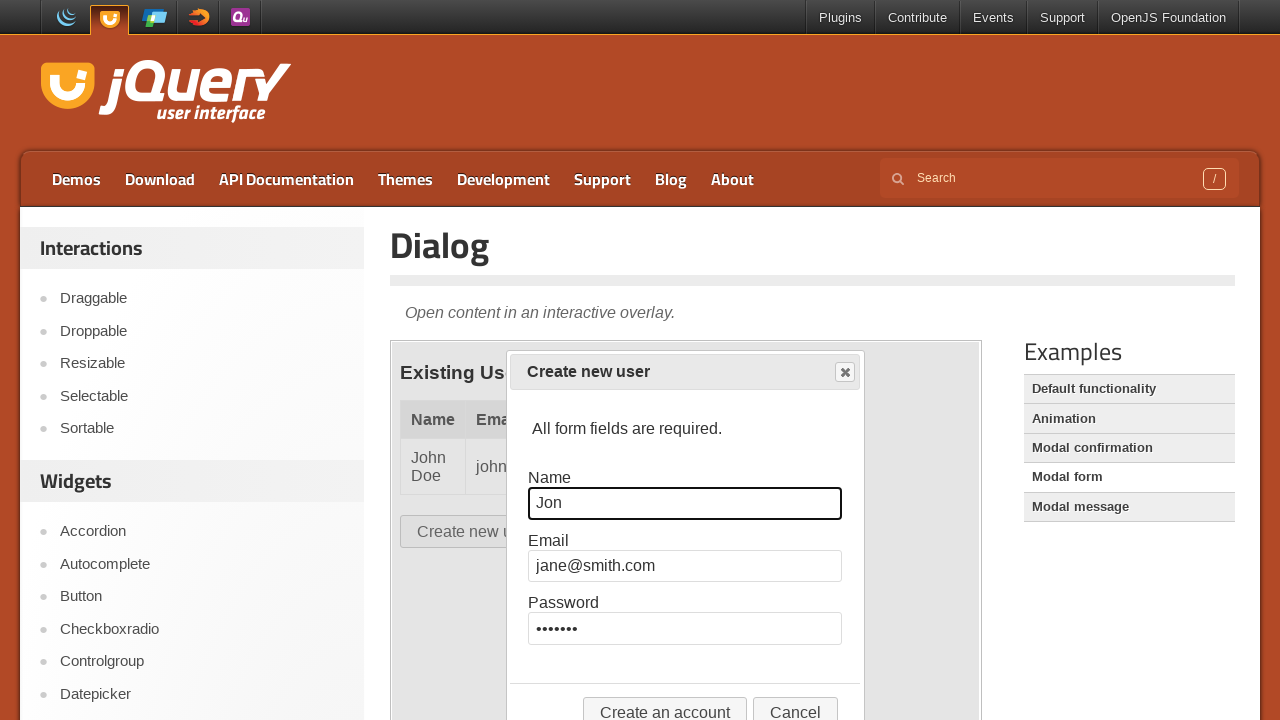

Cleared email field on .demo-frame >> nth=0 >> internal:control=enter-frame >> #email
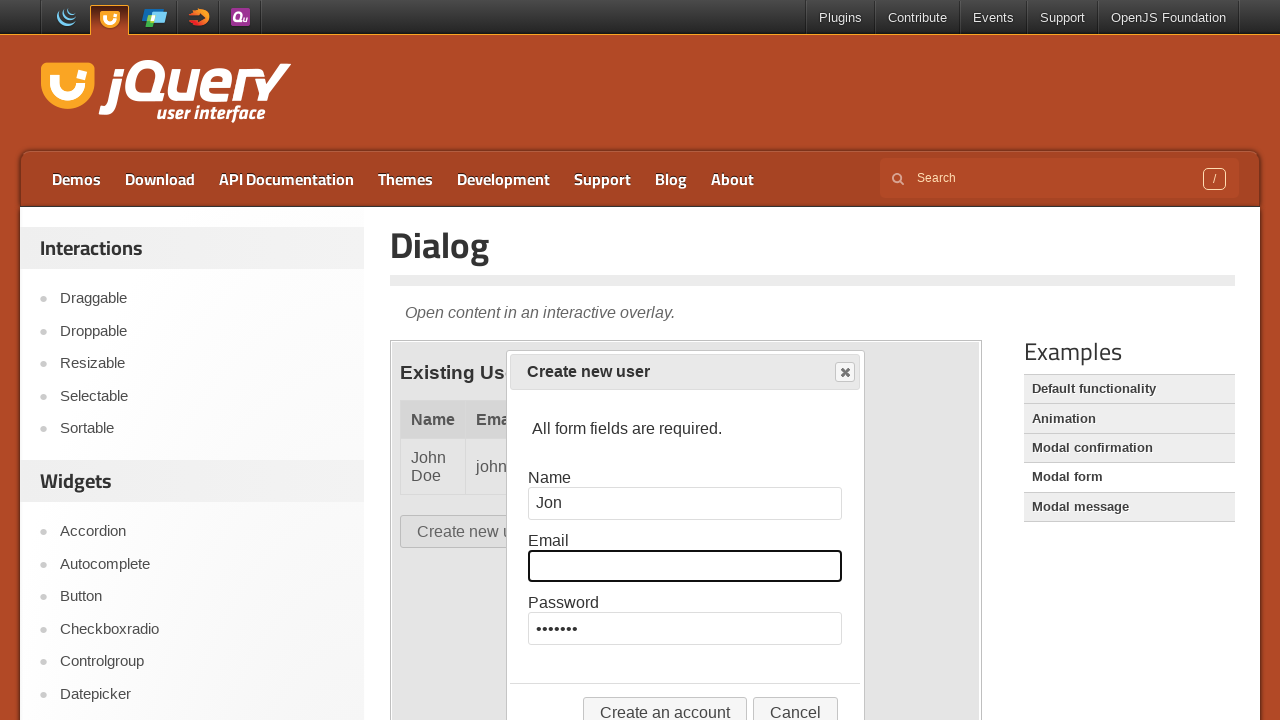

Filled email field with 'jon@dummy.com' on .demo-frame >> nth=0 >> internal:control=enter-frame >> #email
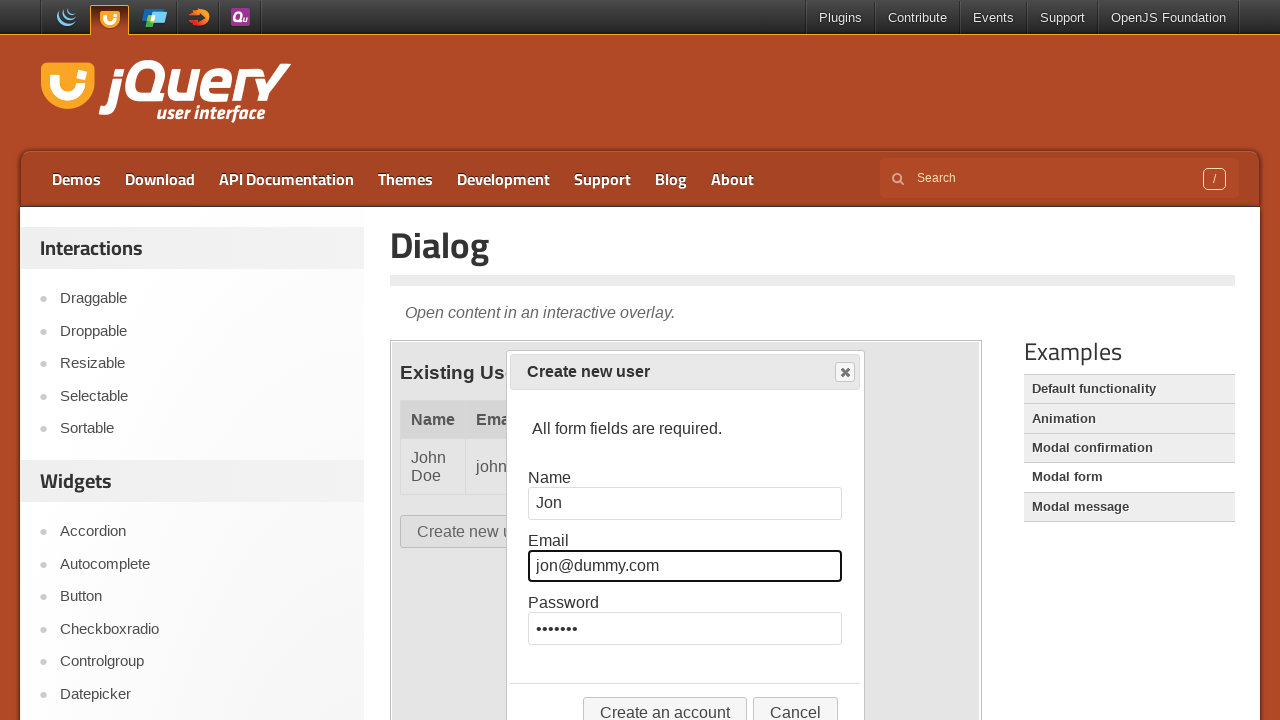

Cleared password field on .demo-frame >> nth=0 >> internal:control=enter-frame >> #password
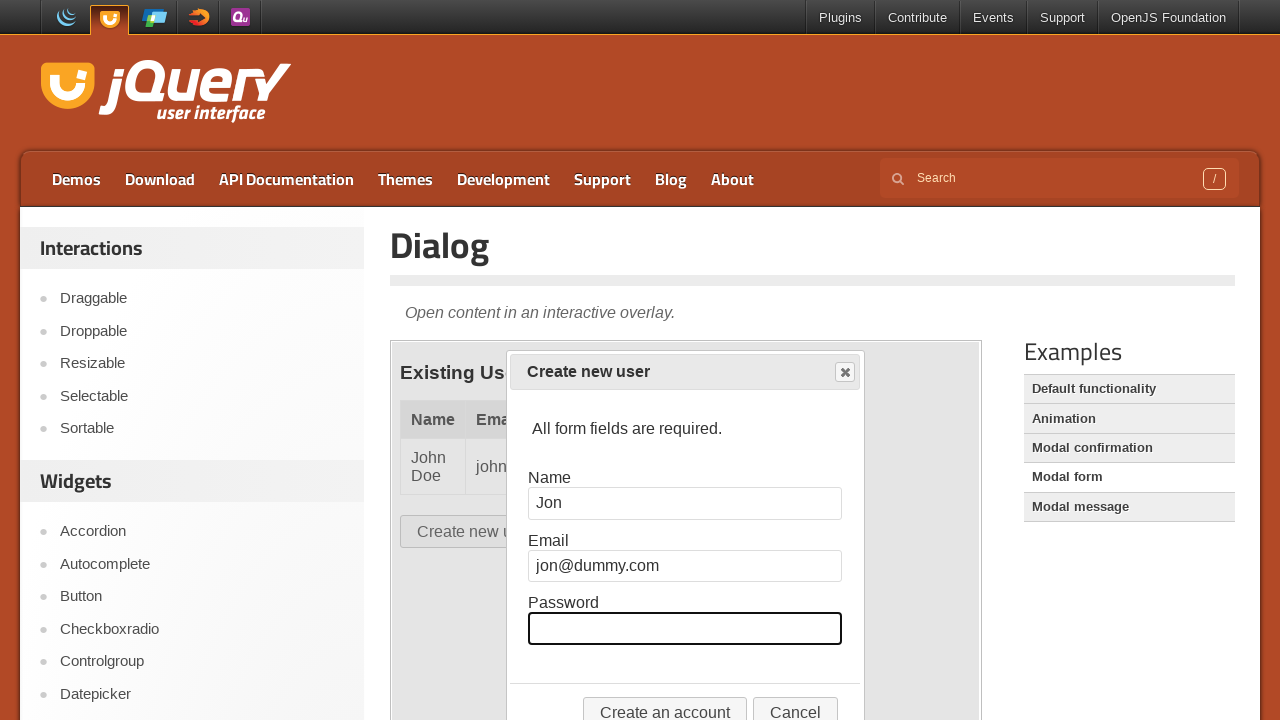

Filled password field with 'dummy' on .demo-frame >> nth=0 >> internal:control=enter-frame >> #password
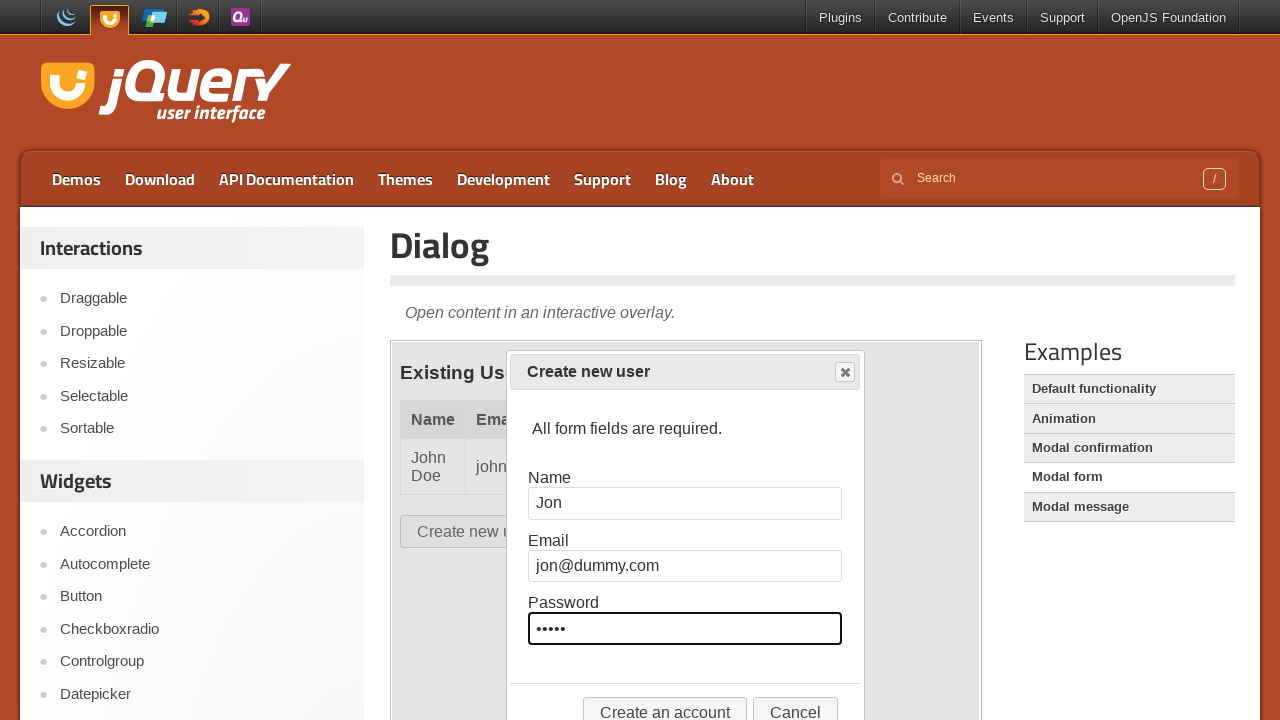

Clicked 'Create an account' button to submit first user (Jon) at (665, 704) on .demo-frame >> nth=0 >> internal:control=enter-frame >> xpath=//button[text()='C
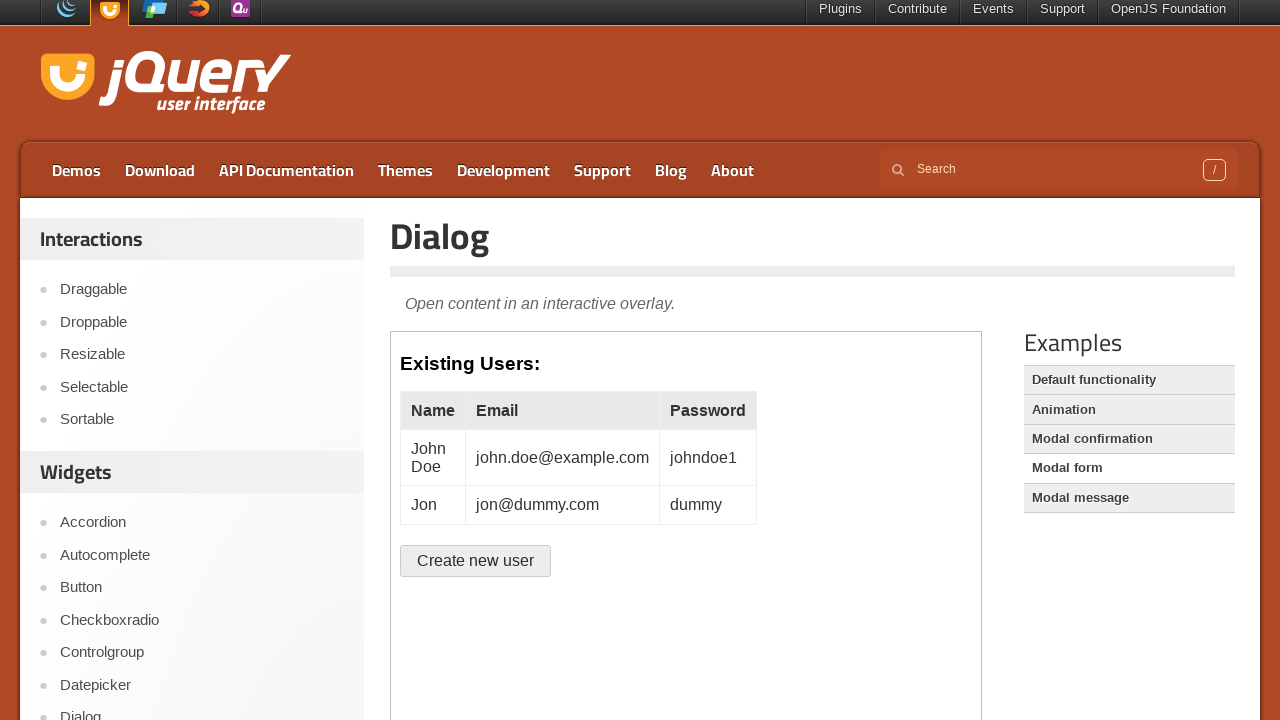

Clicked 'Create User' button to open dialog for second user at (476, 561) on .demo-frame >> nth=0 >> internal:control=enter-frame >> #create-user
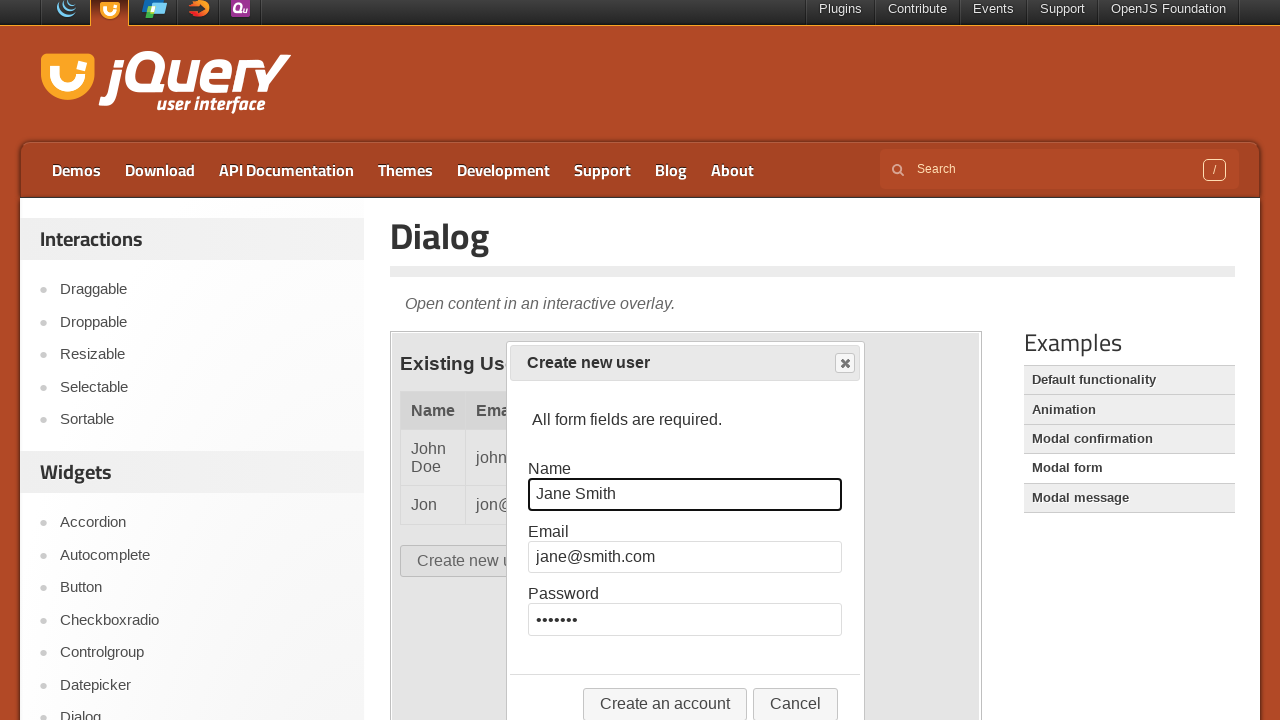

Cleared name field on .demo-frame >> nth=0 >> internal:control=enter-frame >> #name
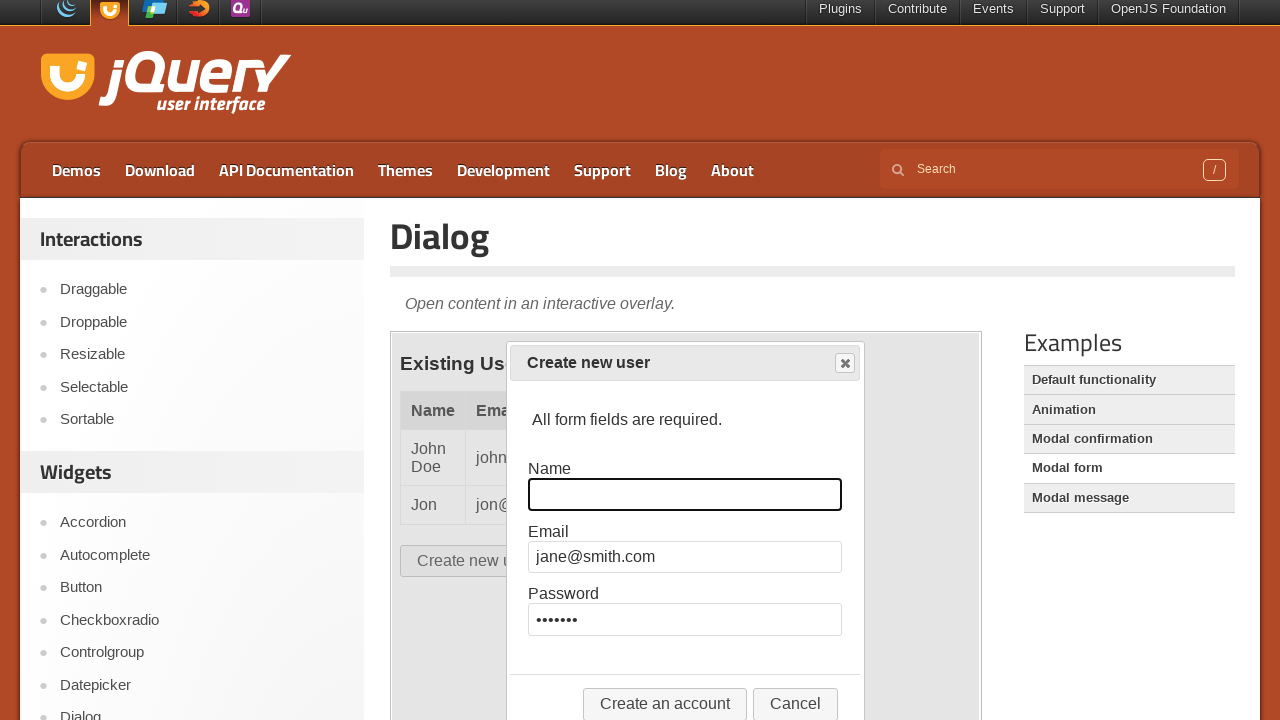

Filled name field with 'Mark' on .demo-frame >> nth=0 >> internal:control=enter-frame >> #name
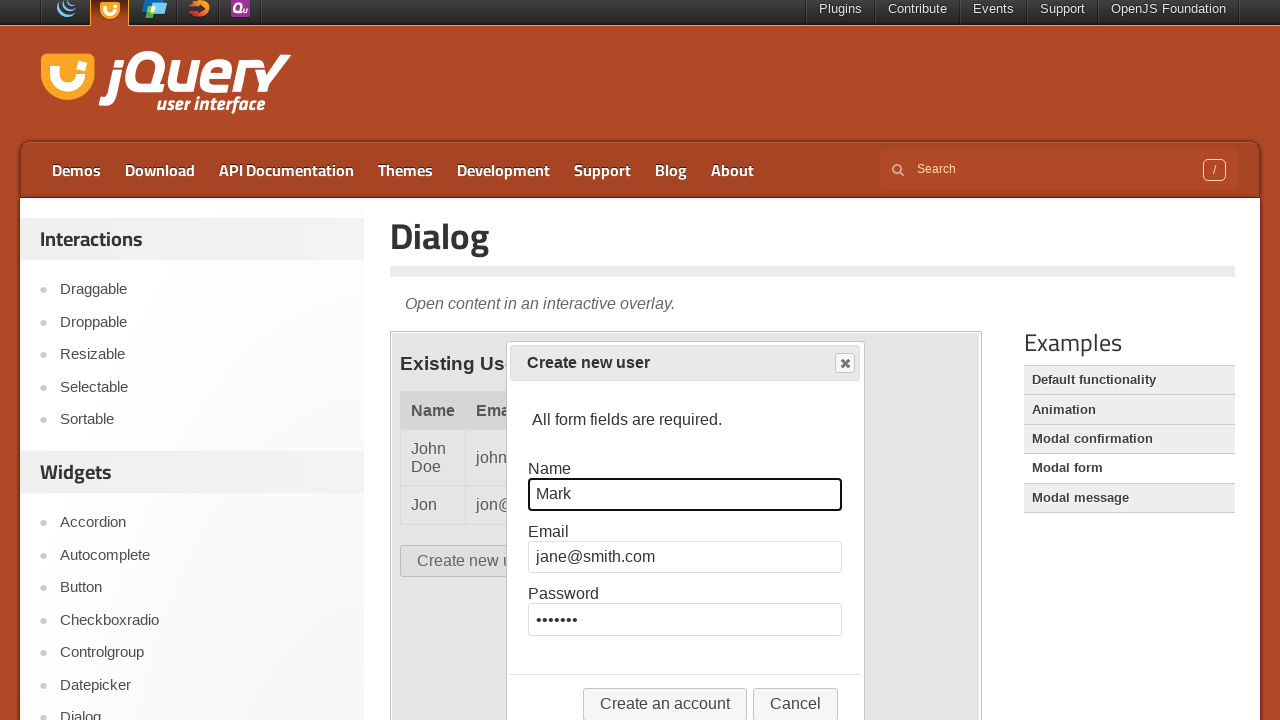

Cleared email field on .demo-frame >> nth=0 >> internal:control=enter-frame >> #email
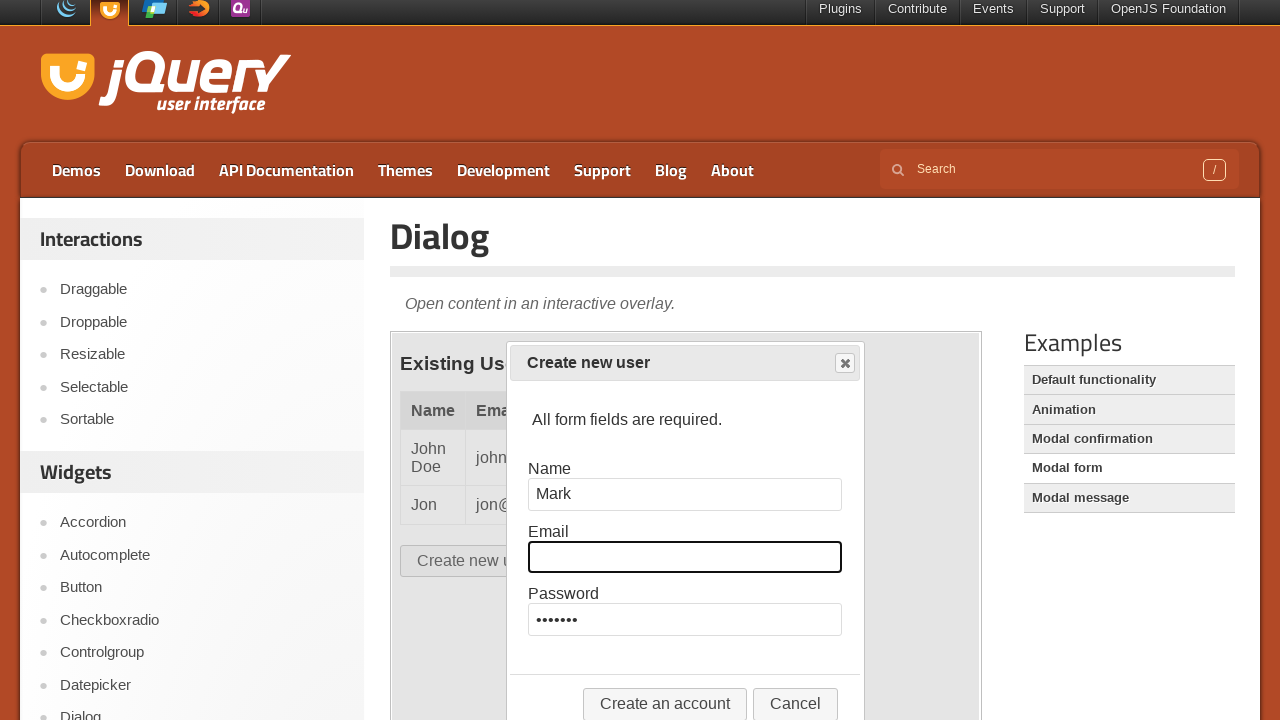

Filled email field with 'mark@dummy.com' on .demo-frame >> nth=0 >> internal:control=enter-frame >> #email
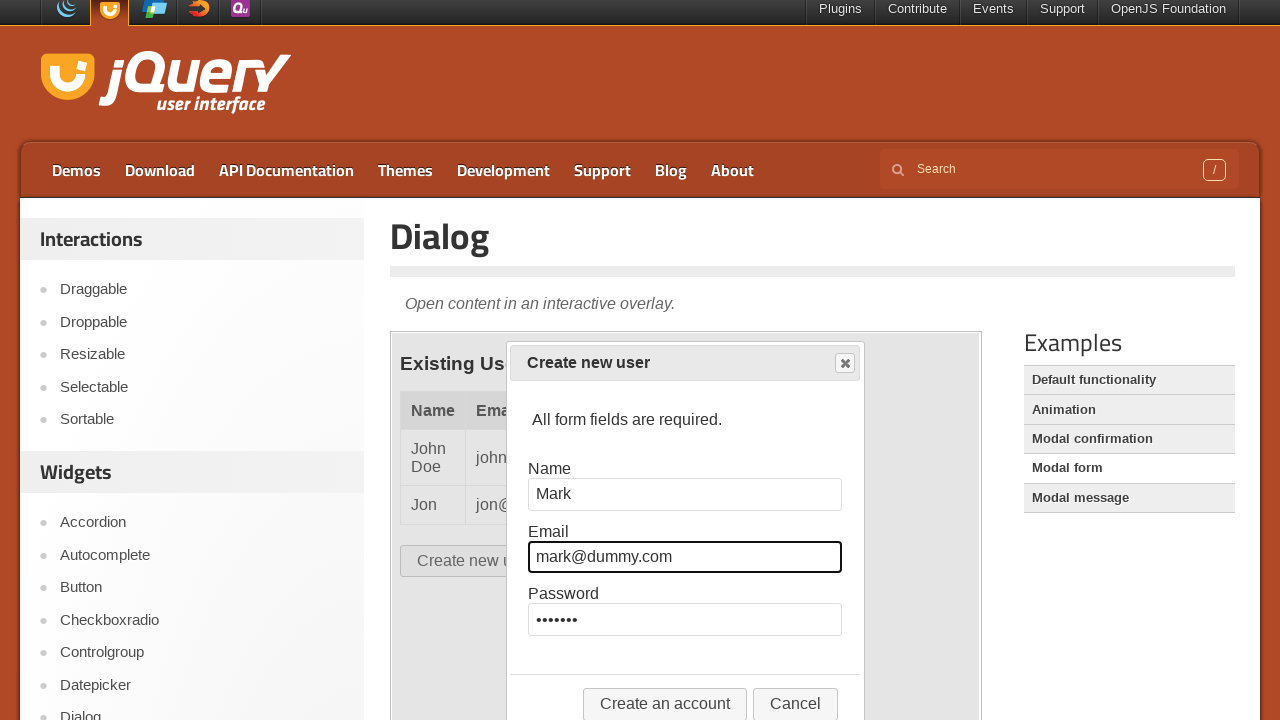

Cleared password field on .demo-frame >> nth=0 >> internal:control=enter-frame >> #password
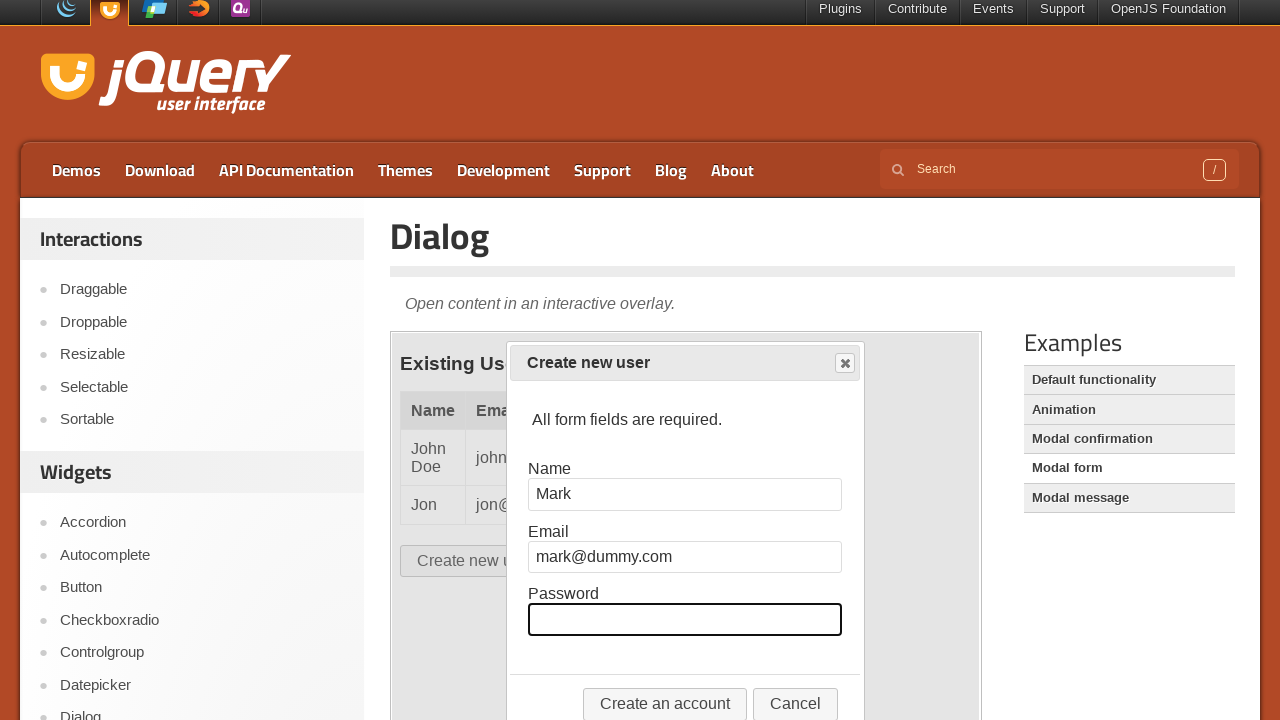

Filled password field with 'dummy1' on .demo-frame >> nth=0 >> internal:control=enter-frame >> #password
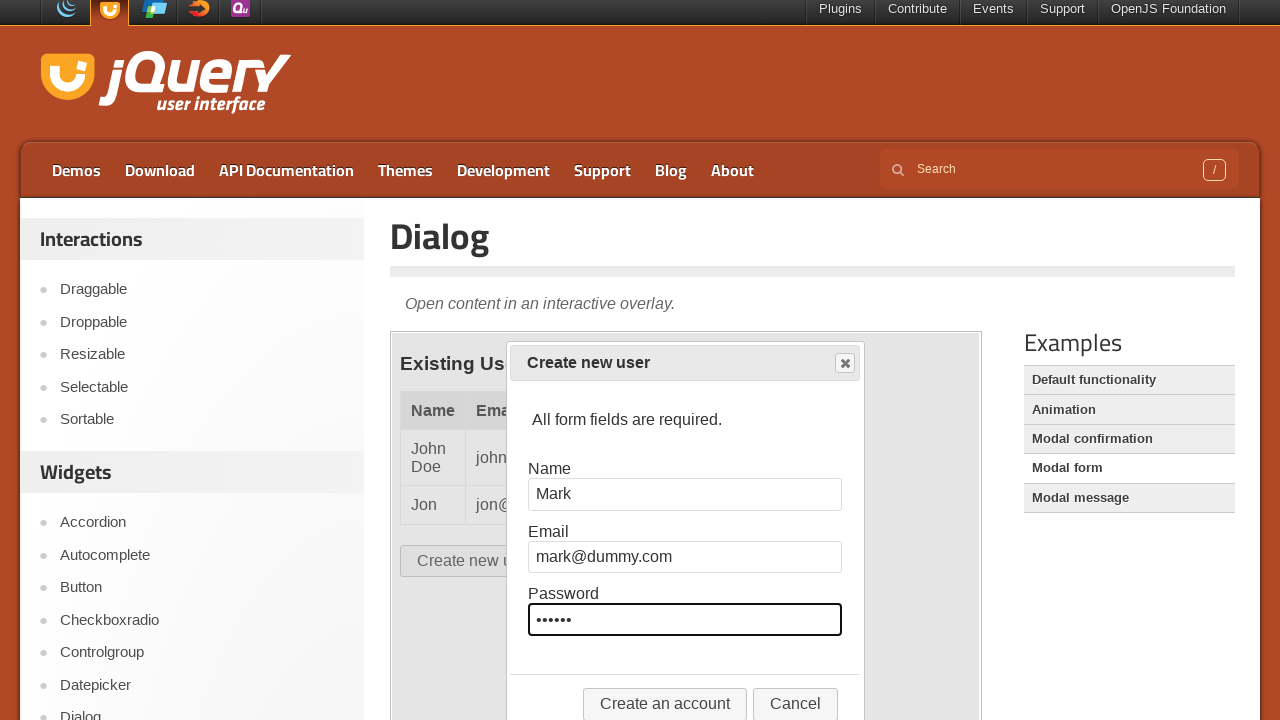

Clicked 'Create an account' button to submit second user (Mark) at (665, 704) on .demo-frame >> nth=0 >> internal:control=enter-frame >> xpath=//button[text()='C
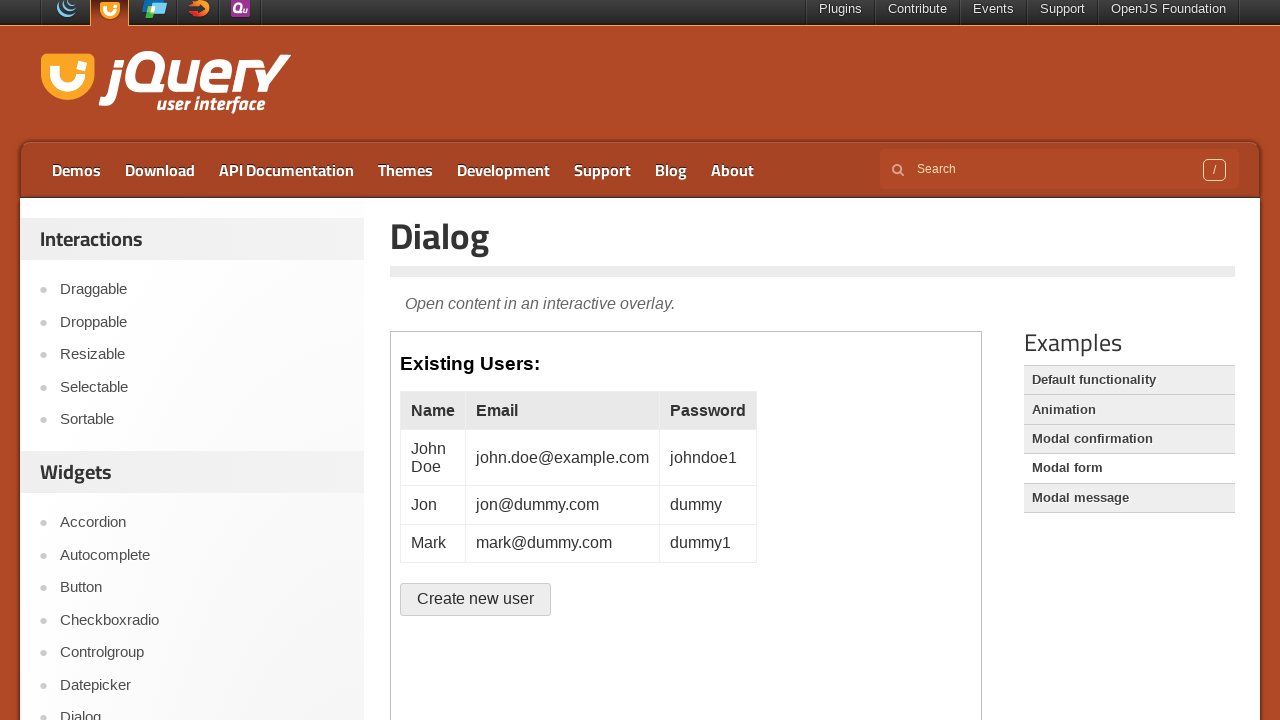

Clicked 'Create User' button to open dialog for third user at (476, 599) on .demo-frame >> nth=0 >> internal:control=enter-frame >> #create-user
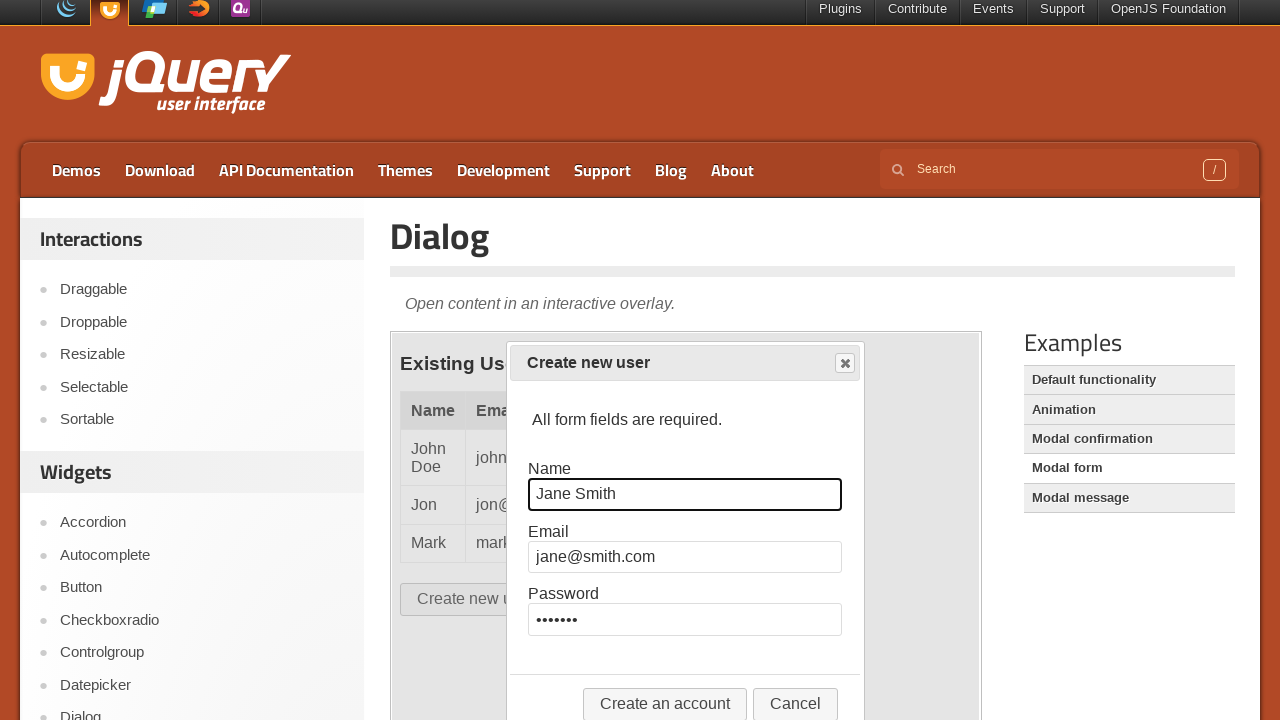

Cleared name field on .demo-frame >> nth=0 >> internal:control=enter-frame >> #name
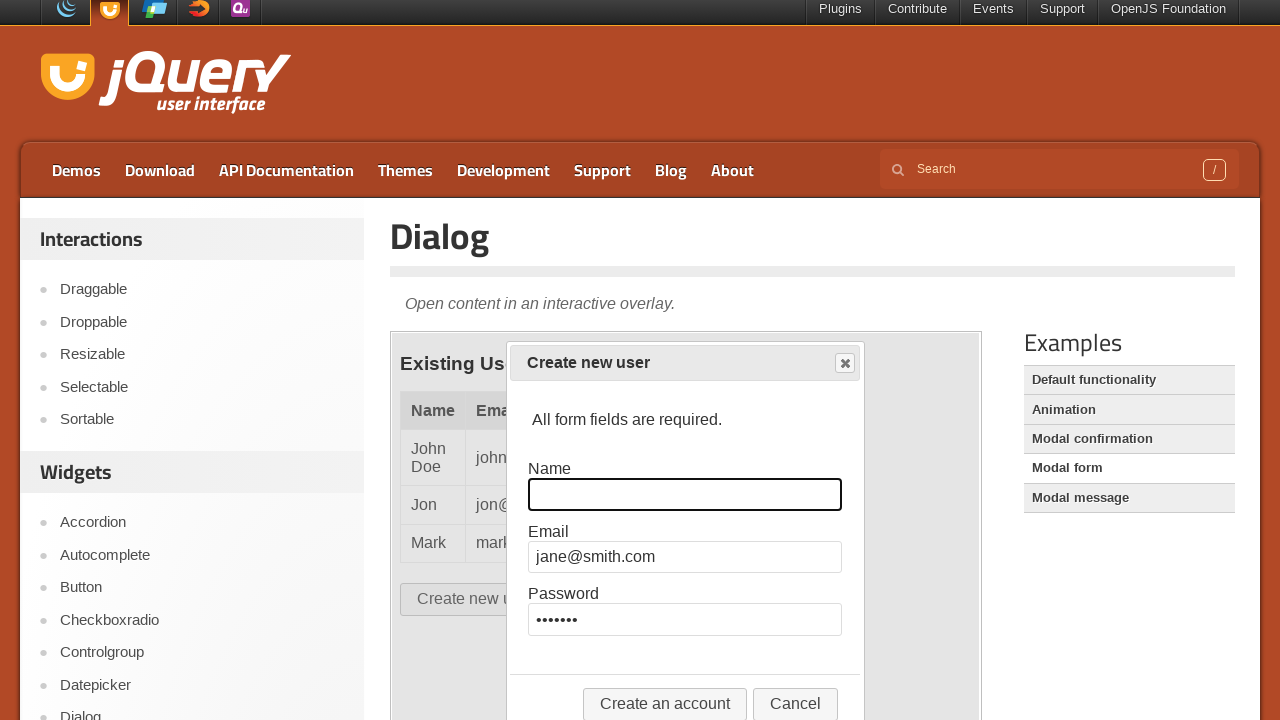

Filled name field with 'Tom' on .demo-frame >> nth=0 >> internal:control=enter-frame >> #name
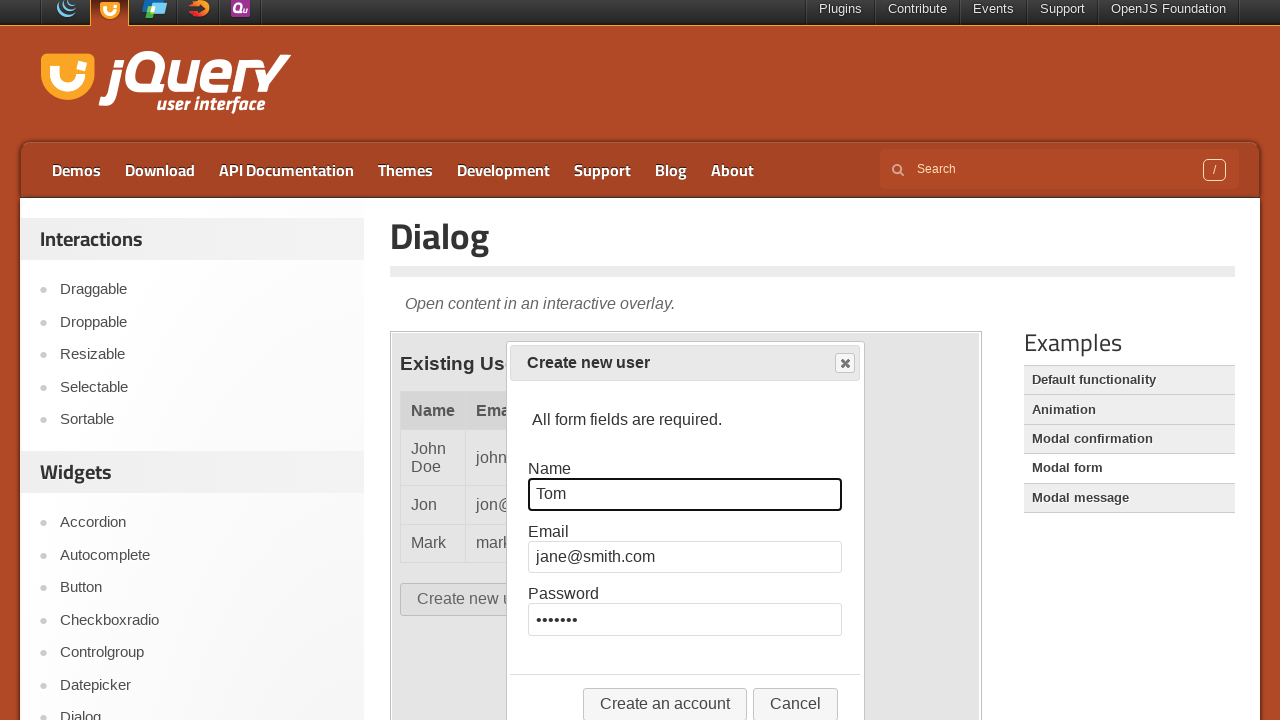

Cleared email field on .demo-frame >> nth=0 >> internal:control=enter-frame >> #email
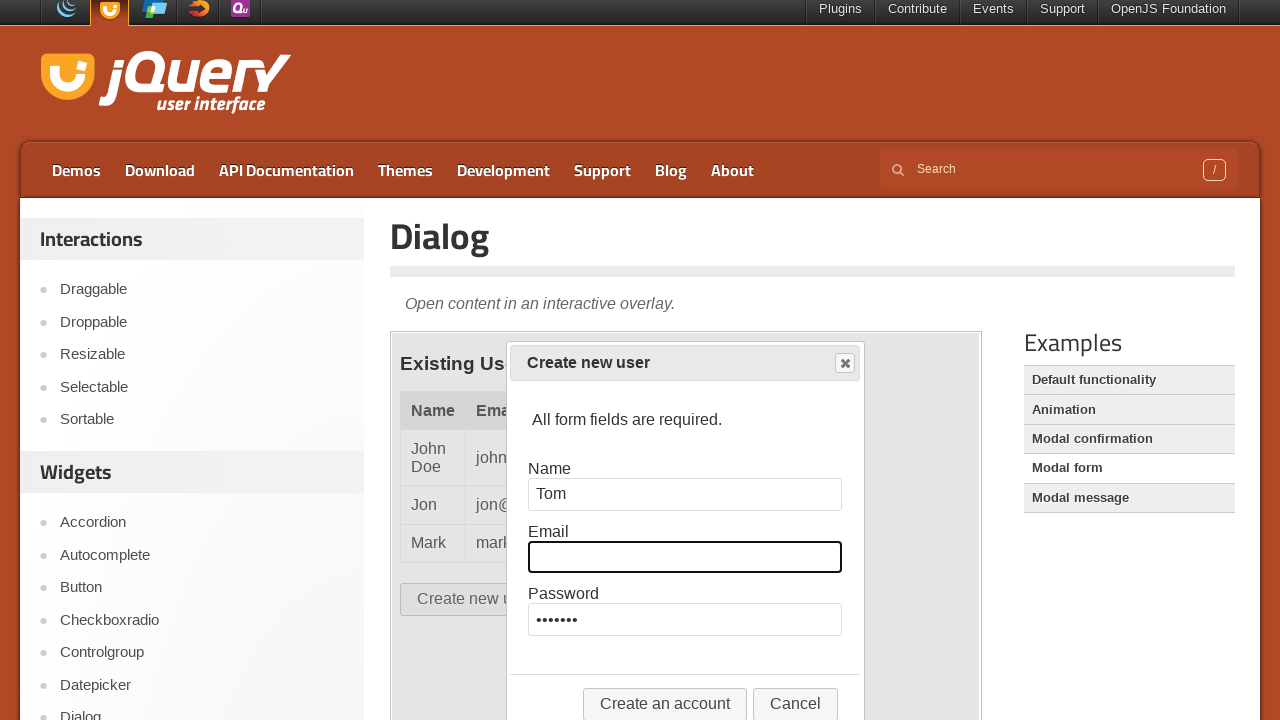

Filled email field with 'tom@dummy.com' on .demo-frame >> nth=0 >> internal:control=enter-frame >> #email
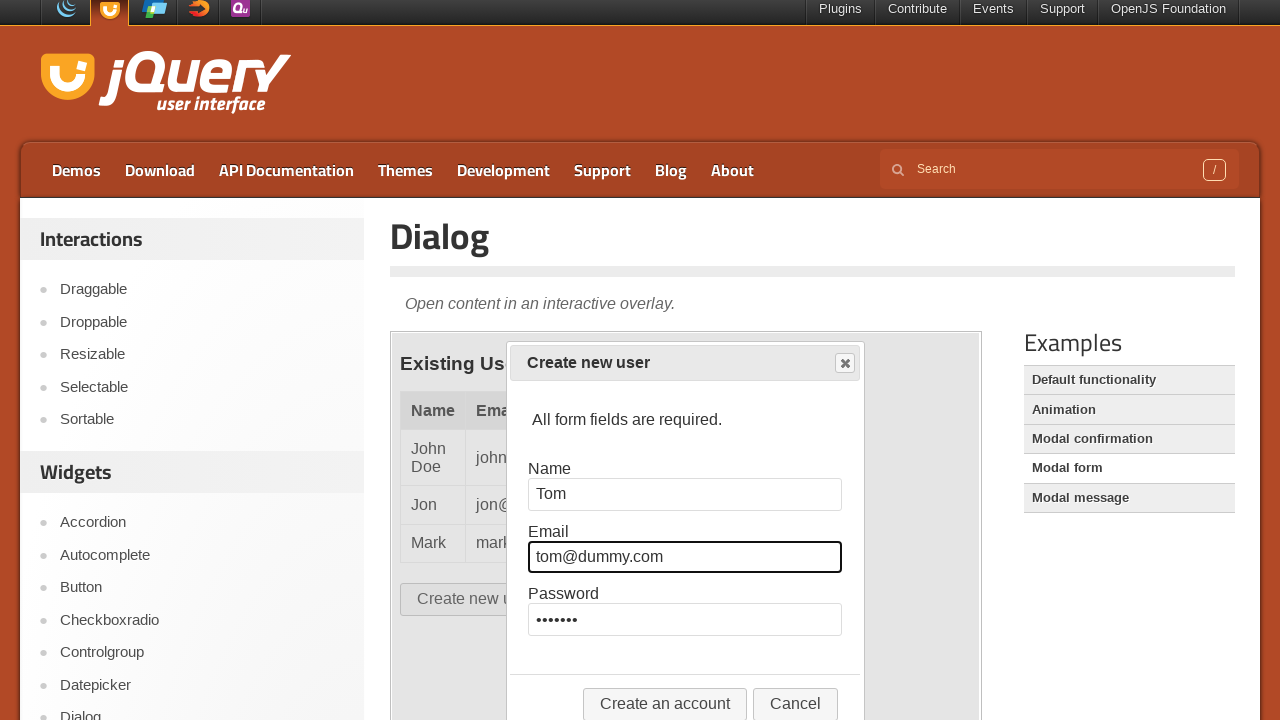

Cleared password field on .demo-frame >> nth=0 >> internal:control=enter-frame >> #password
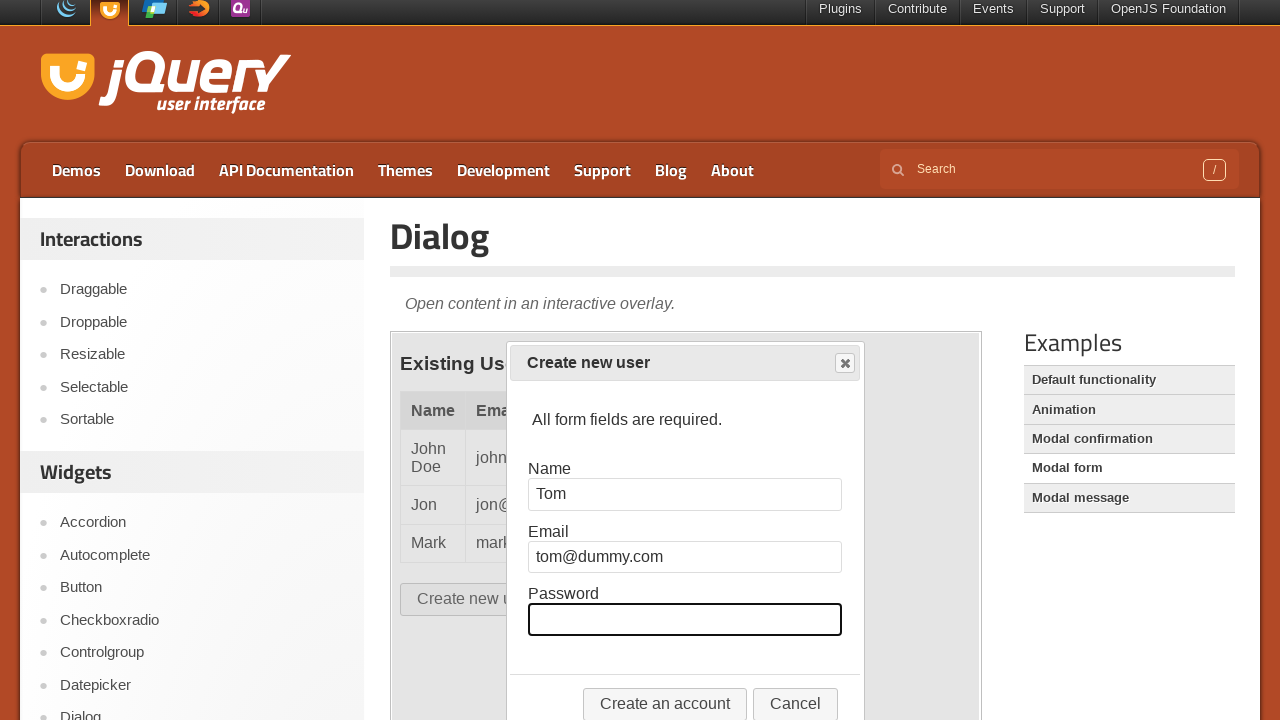

Filled password field with 'dummy2' on .demo-frame >> nth=0 >> internal:control=enter-frame >> #password
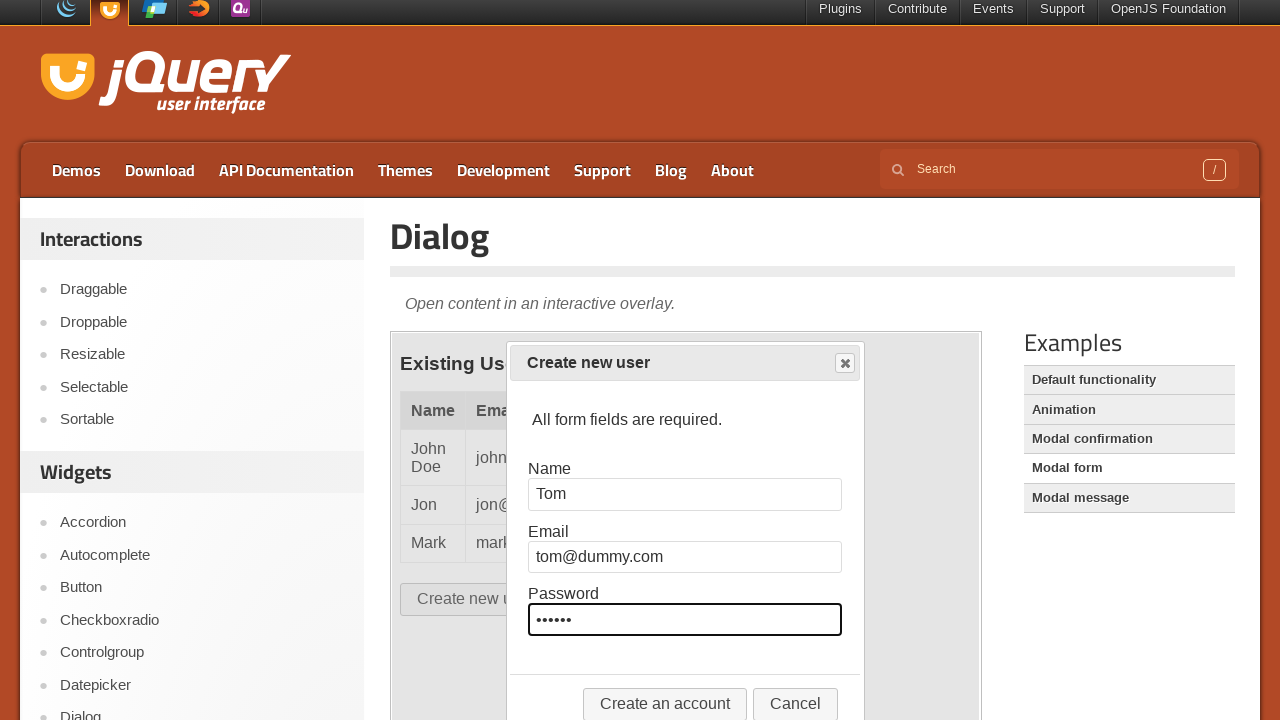

Clicked 'Create an account' button to submit third user (Tom) at (665, 704) on .demo-frame >> nth=0 >> internal:control=enter-frame >> xpath=//button[text()='C
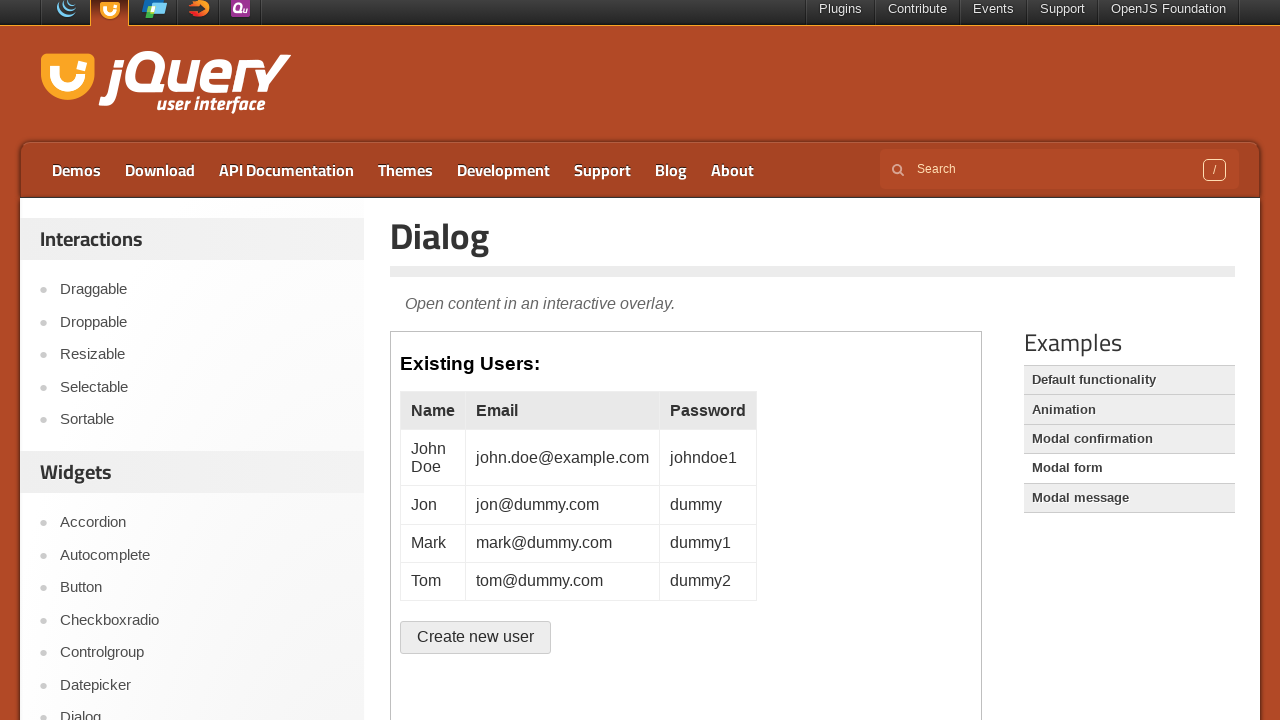

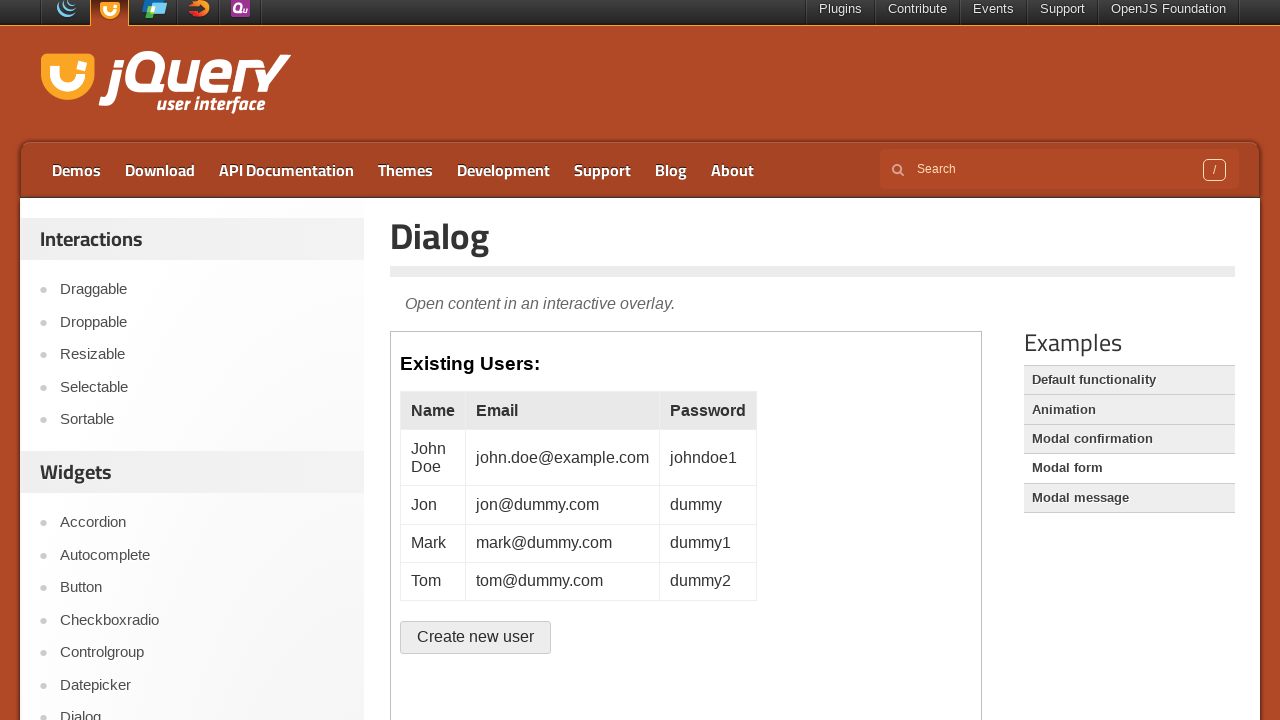